Navigates to Starz movies page, clicks on a movie to view its details page, and expands the synopsis section by clicking the synopsis button.

Starting URL: https://www.starz.com/us/en/movies

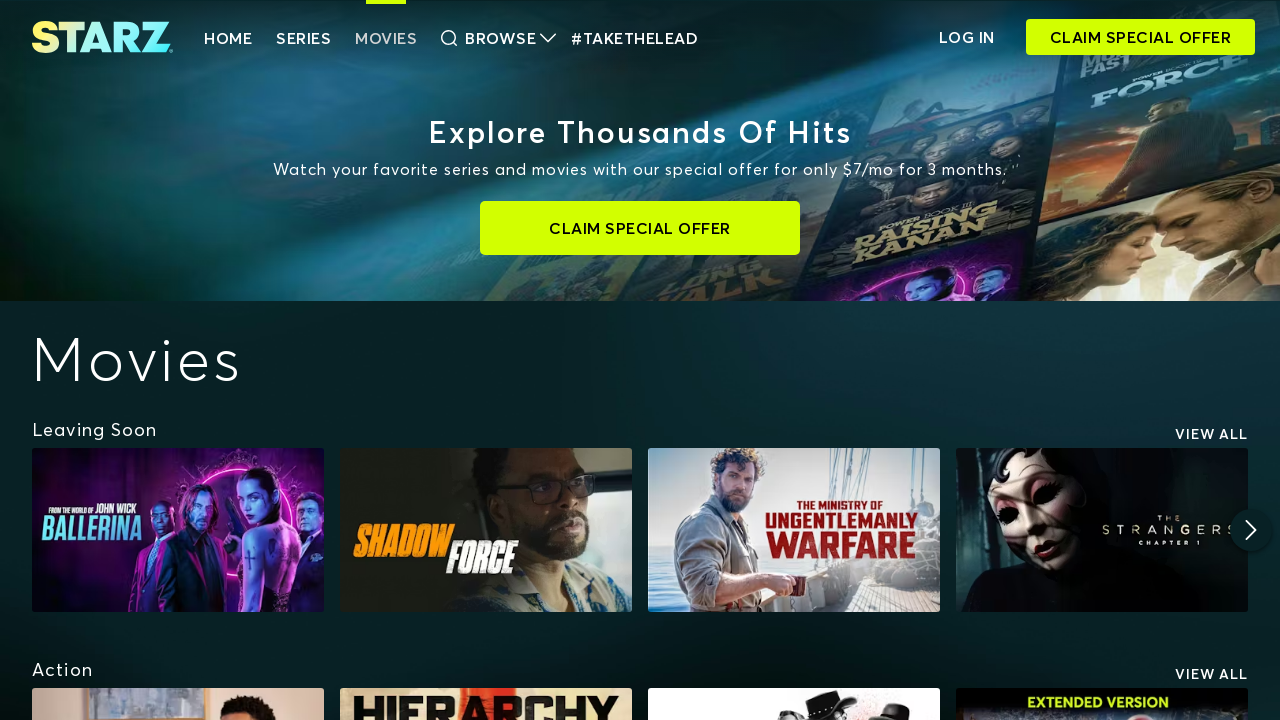

Movie slides loaded on Starz movies page
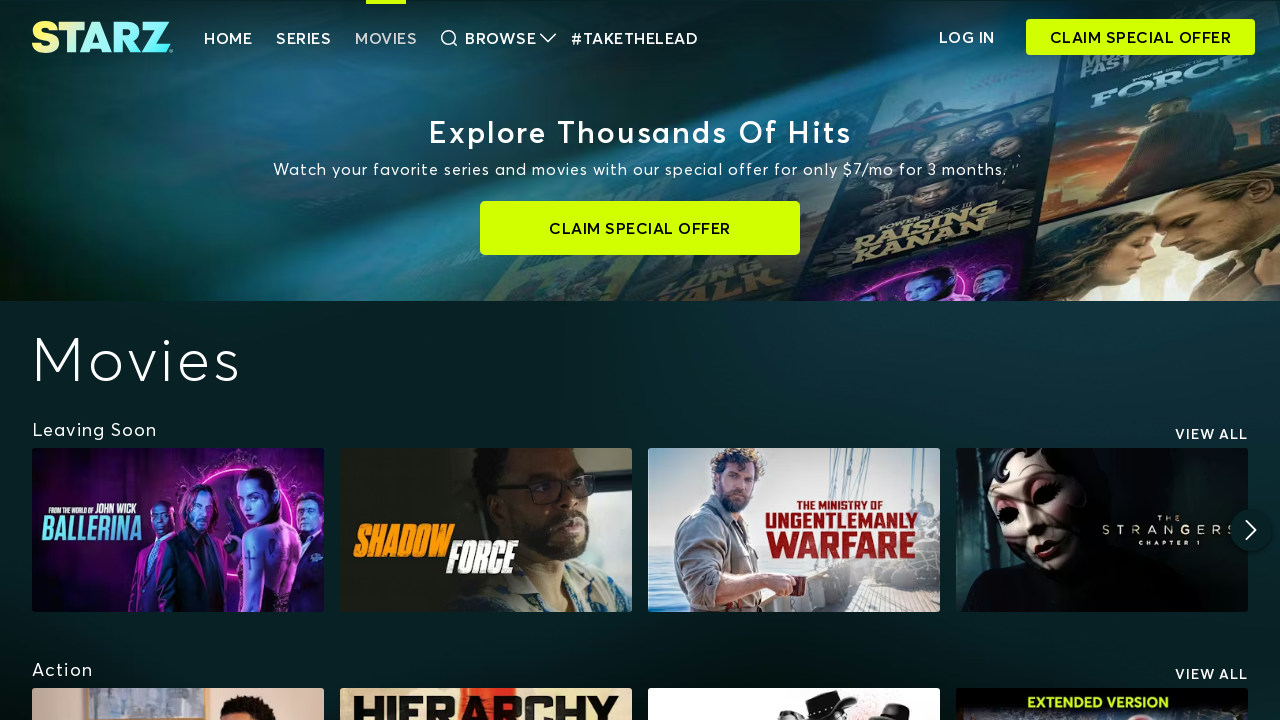

Clicked on the first movie to view details at (178, 530) on .StandardSlide_img-container__XvbLR >> nth=0
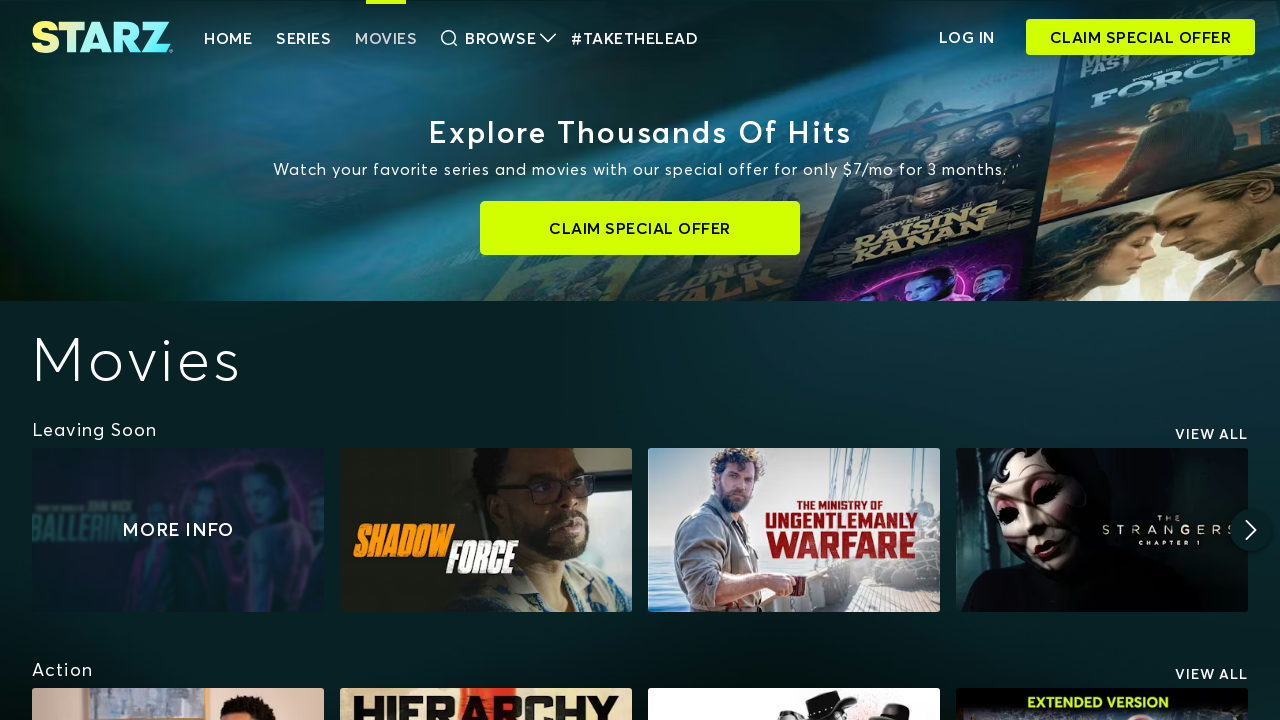

Movie details page loaded with title
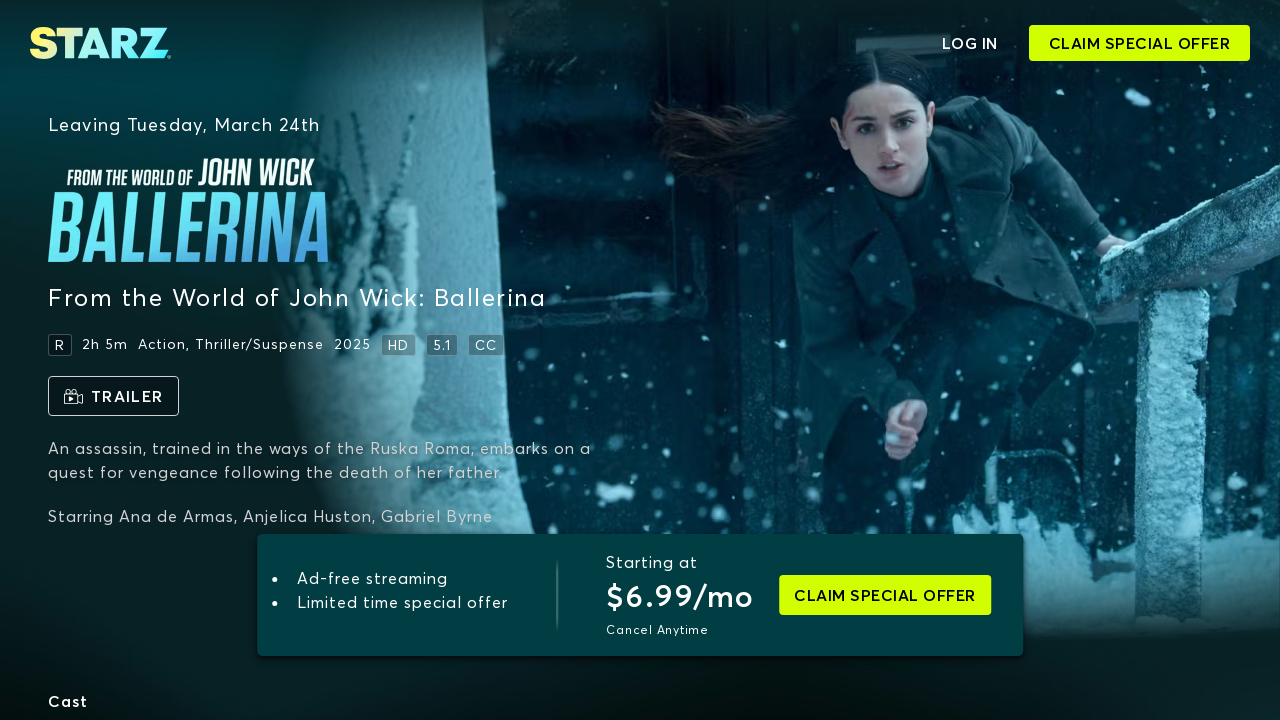

Movie cast information is now visible
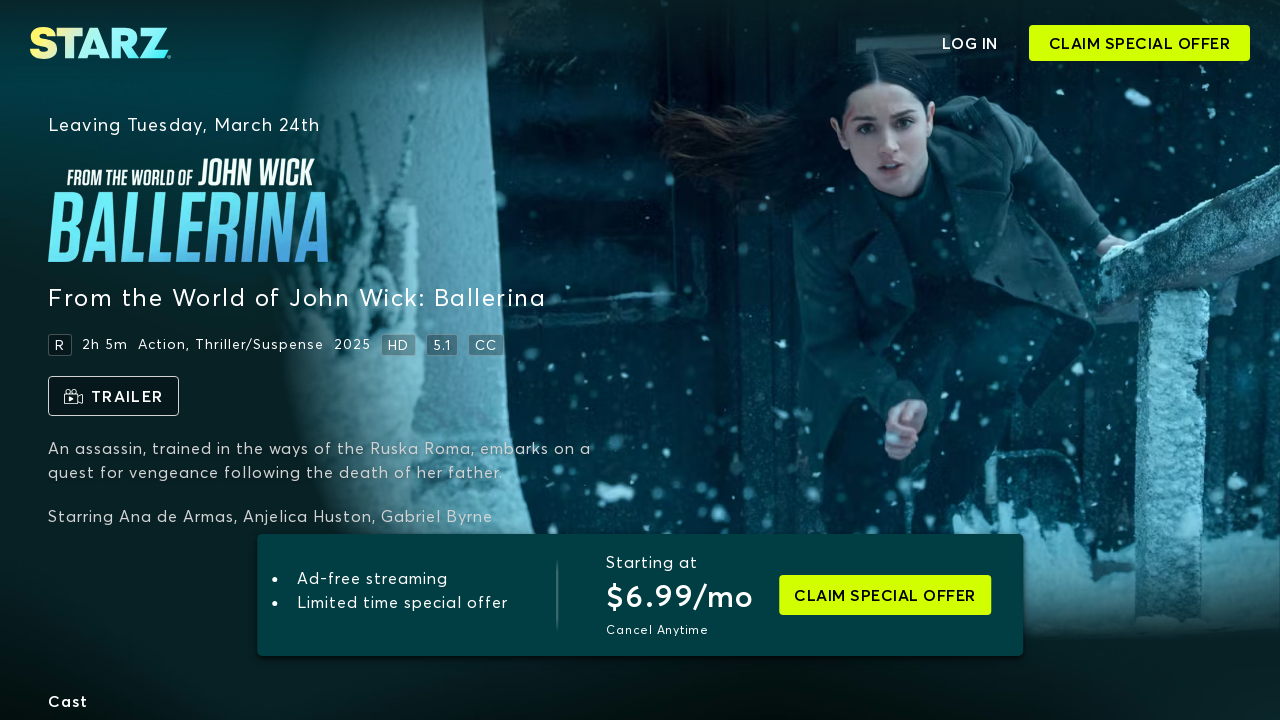

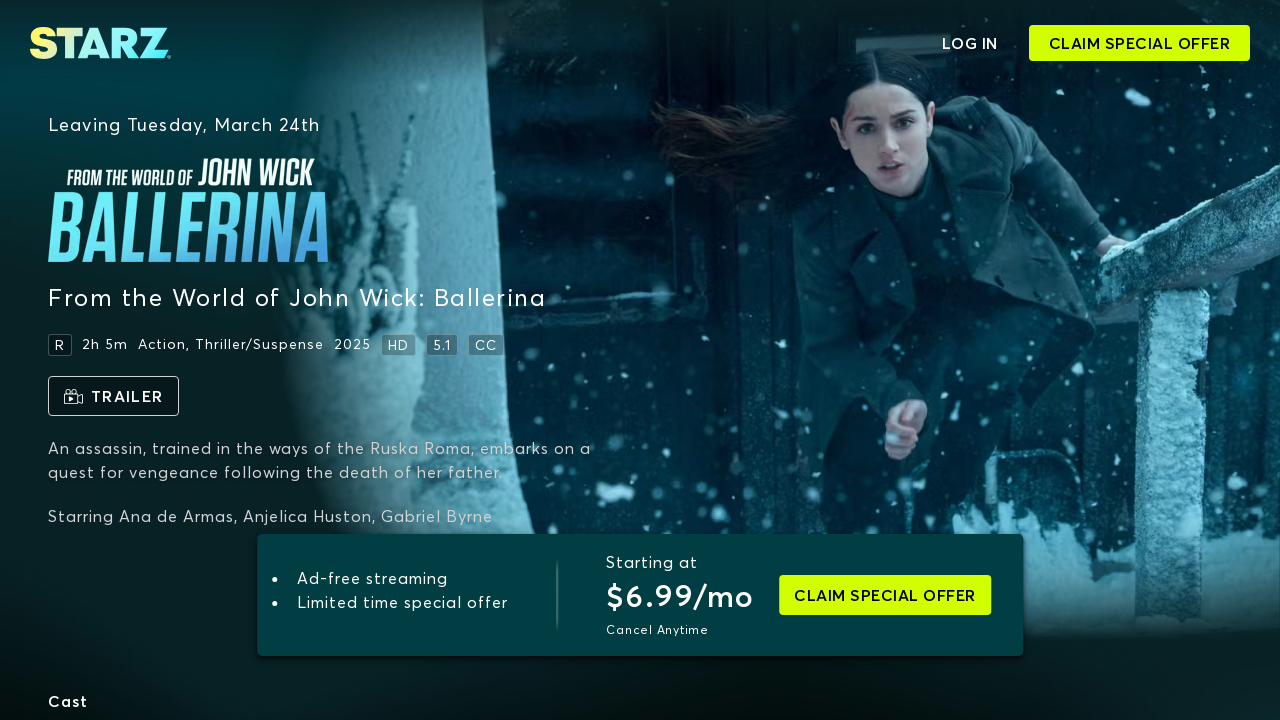